Tests single file upload functionality by uploading a file and verifying it appears in the file list

Starting URL: https://davidwalsh.name/demo/multiple-file-upload.php

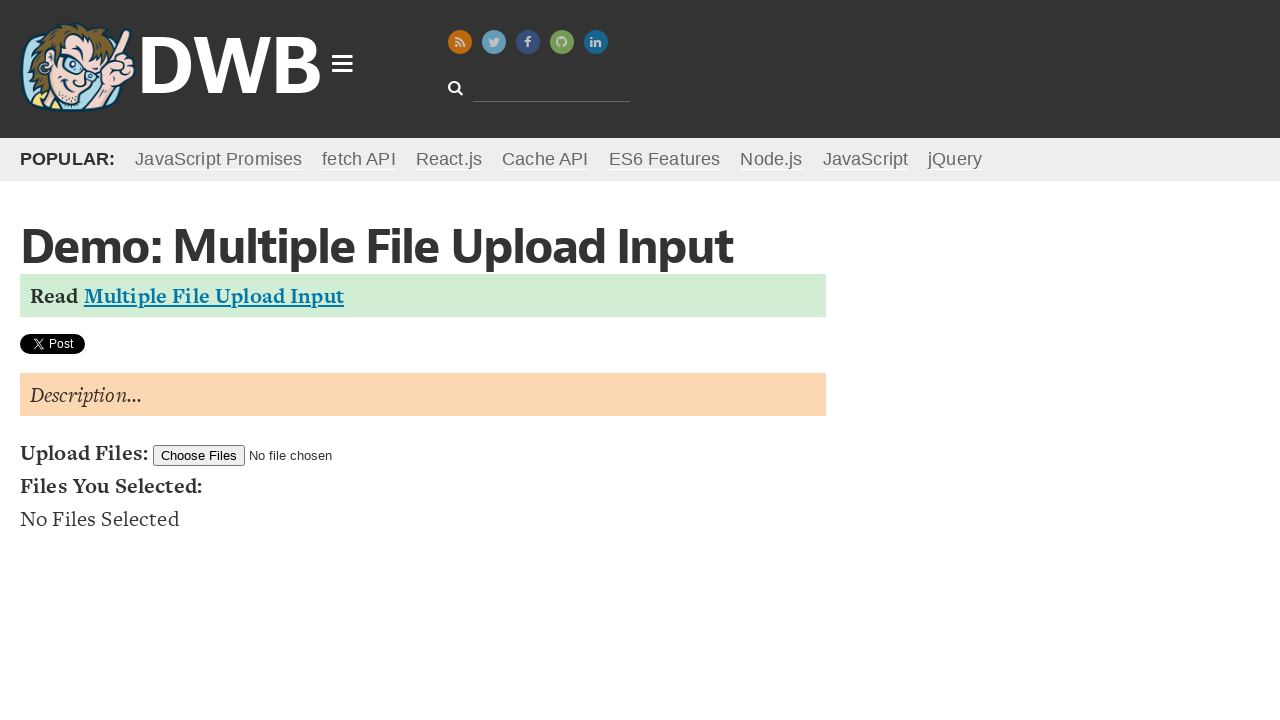

Created test file at /tmp/test_upload_file.txt
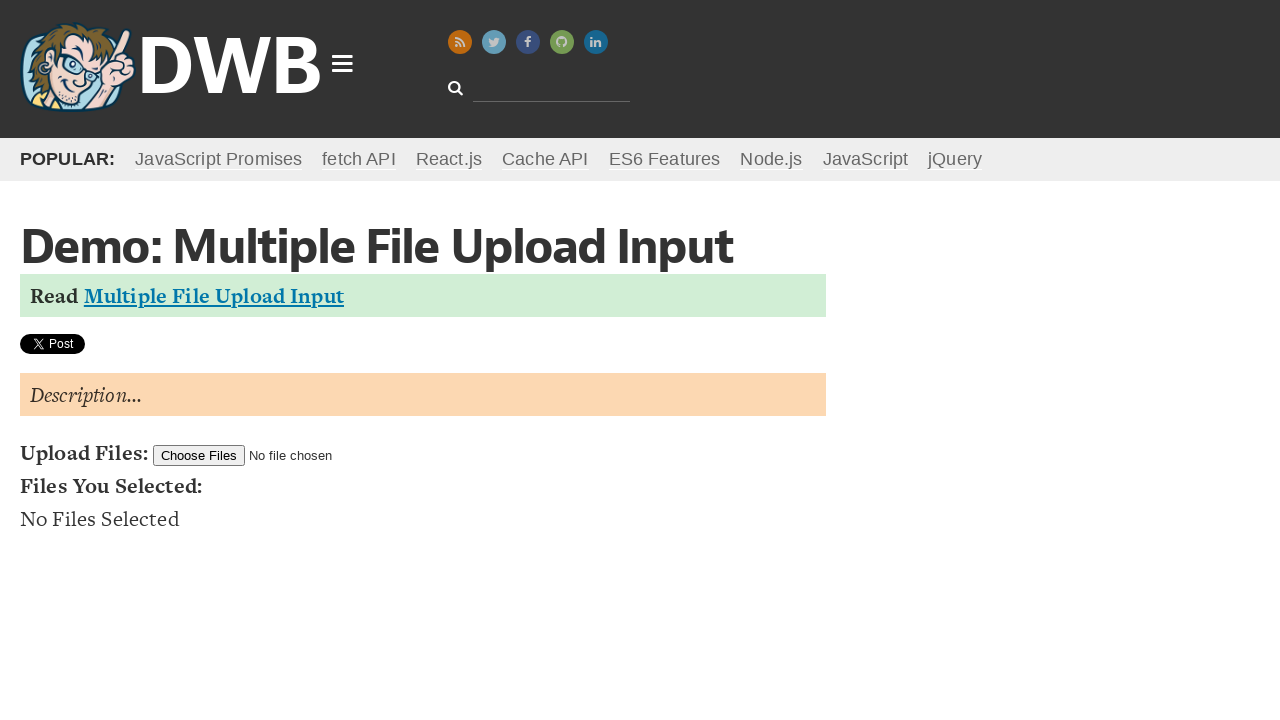

Uploaded test file using file input element
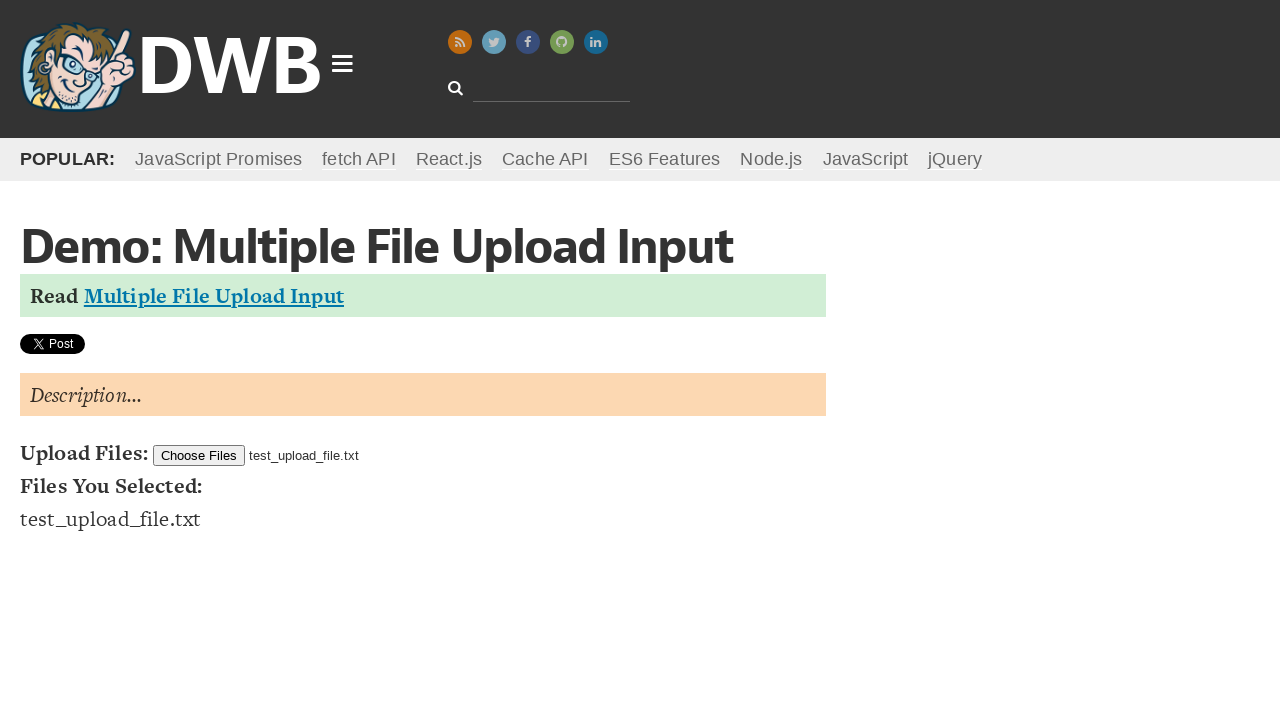

File list item appeared in the DOM
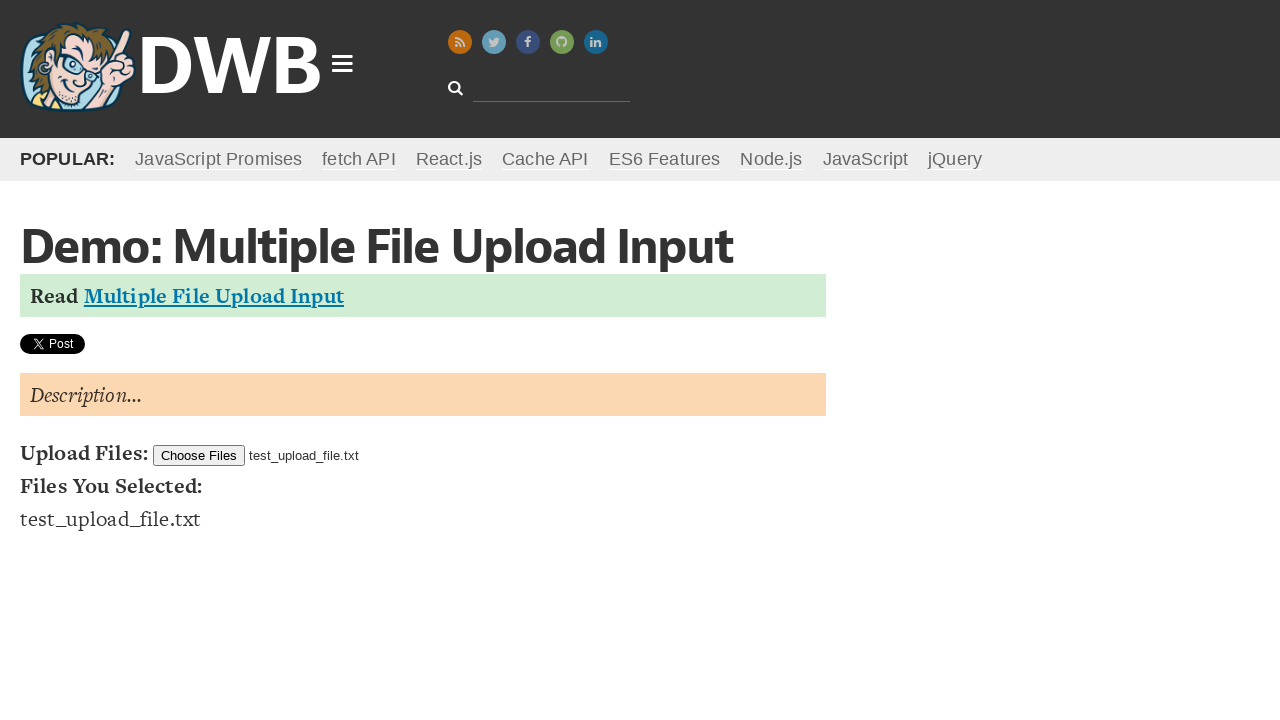

Located file list item element
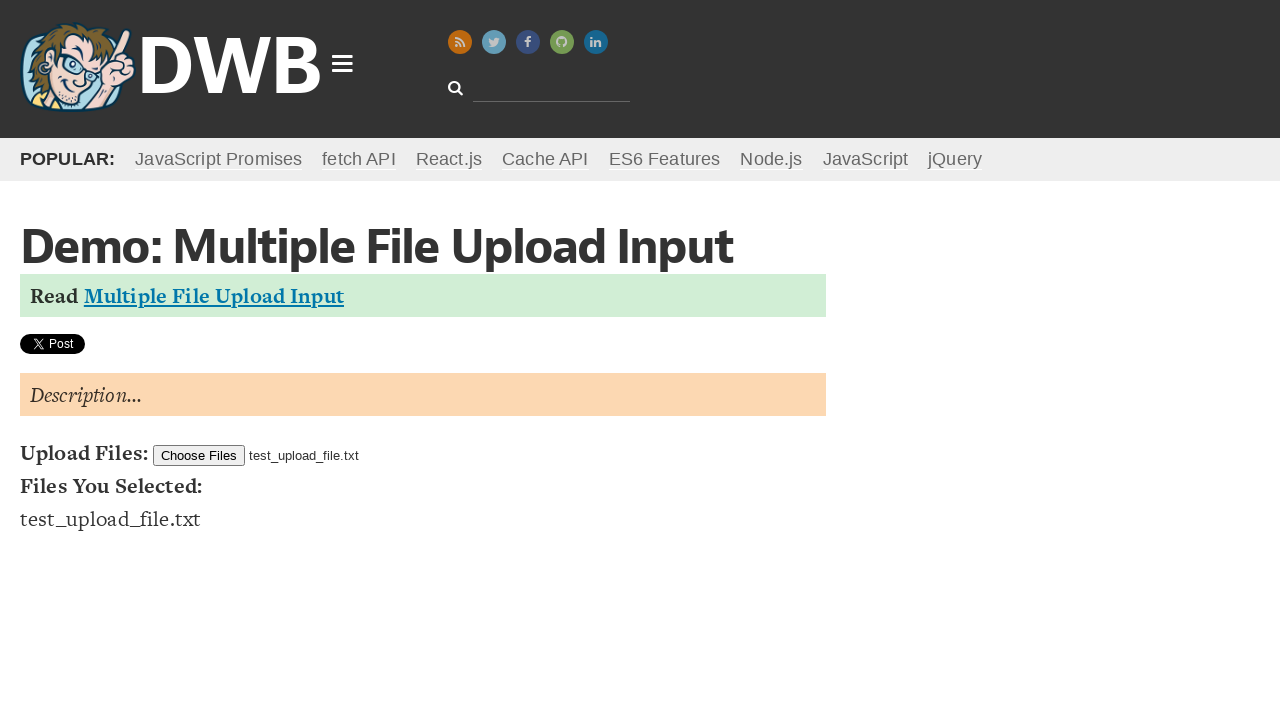

Verified uploaded file 'test_upload_file.txt' appears in file list
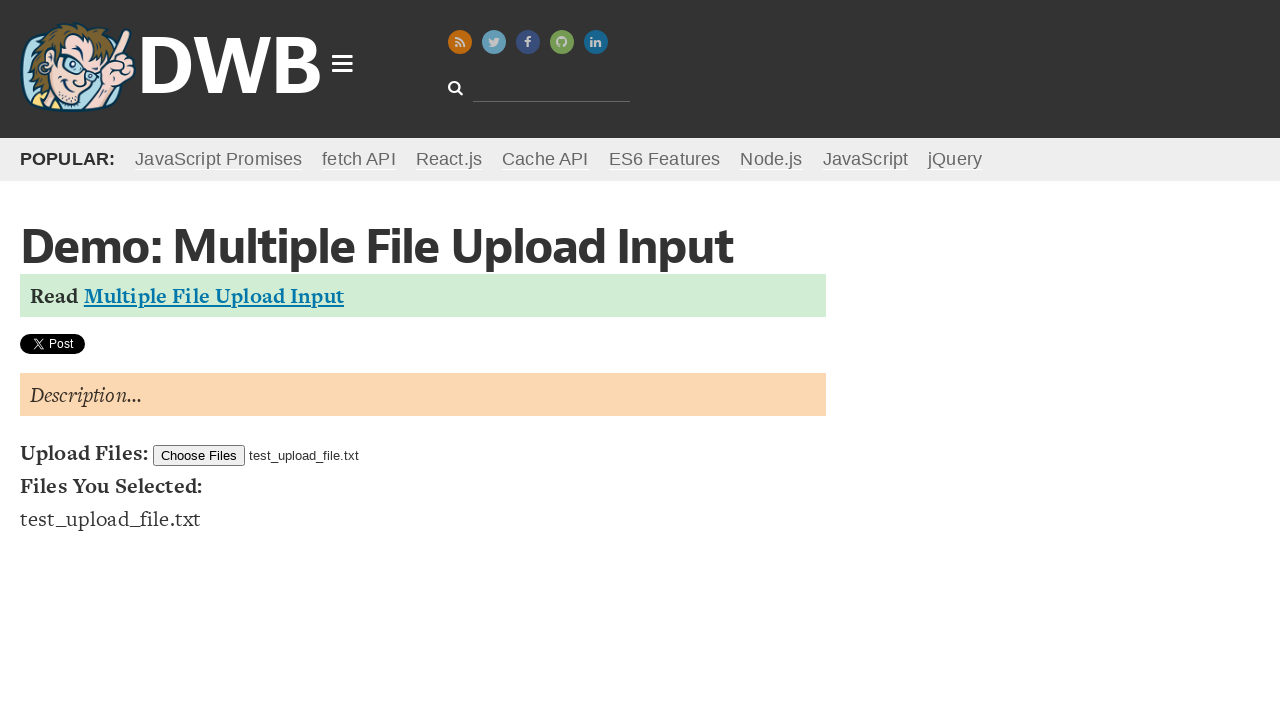

Cleaned up test file from /tmp
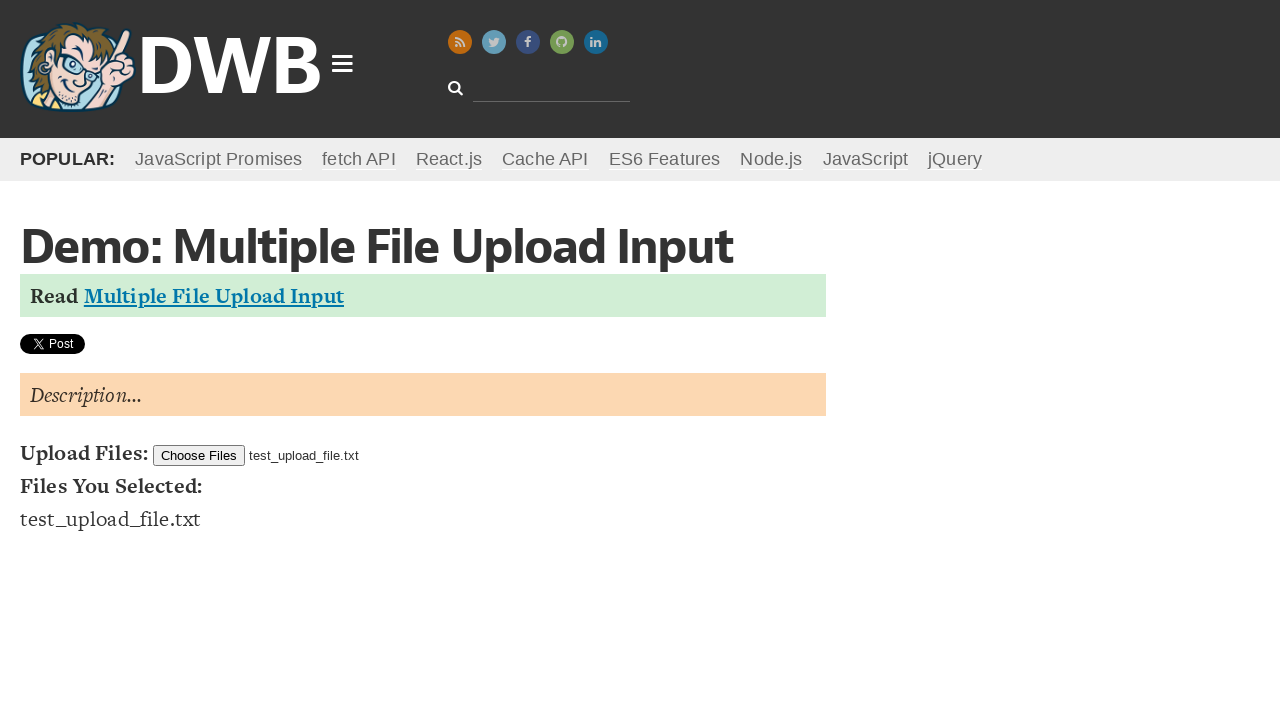

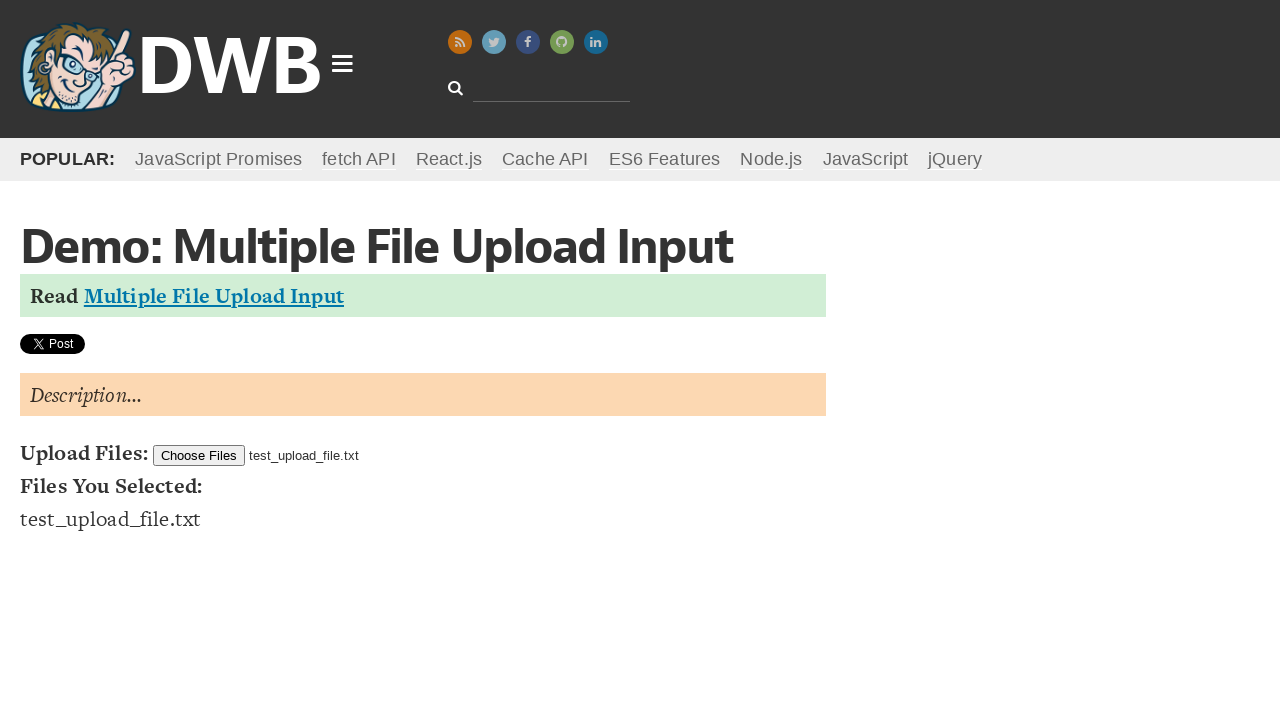